Tests dropdown selection functionality by navigating to a dropdown page and selecting different options using various methods (by value, visible text, and index)

Starting URL: https://the-internet.herokuapp.com/

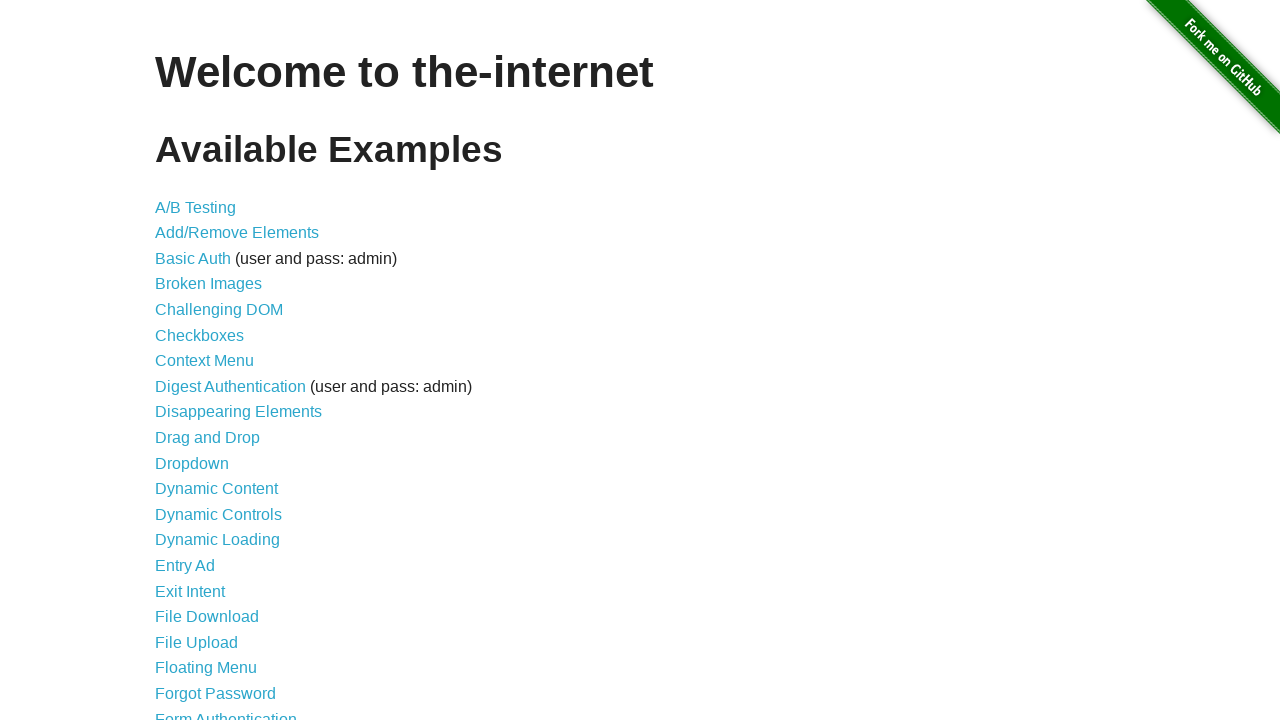

Clicked on Dropdown link to navigate to dropdown page at (192, 463) on a:text('Dropdown')
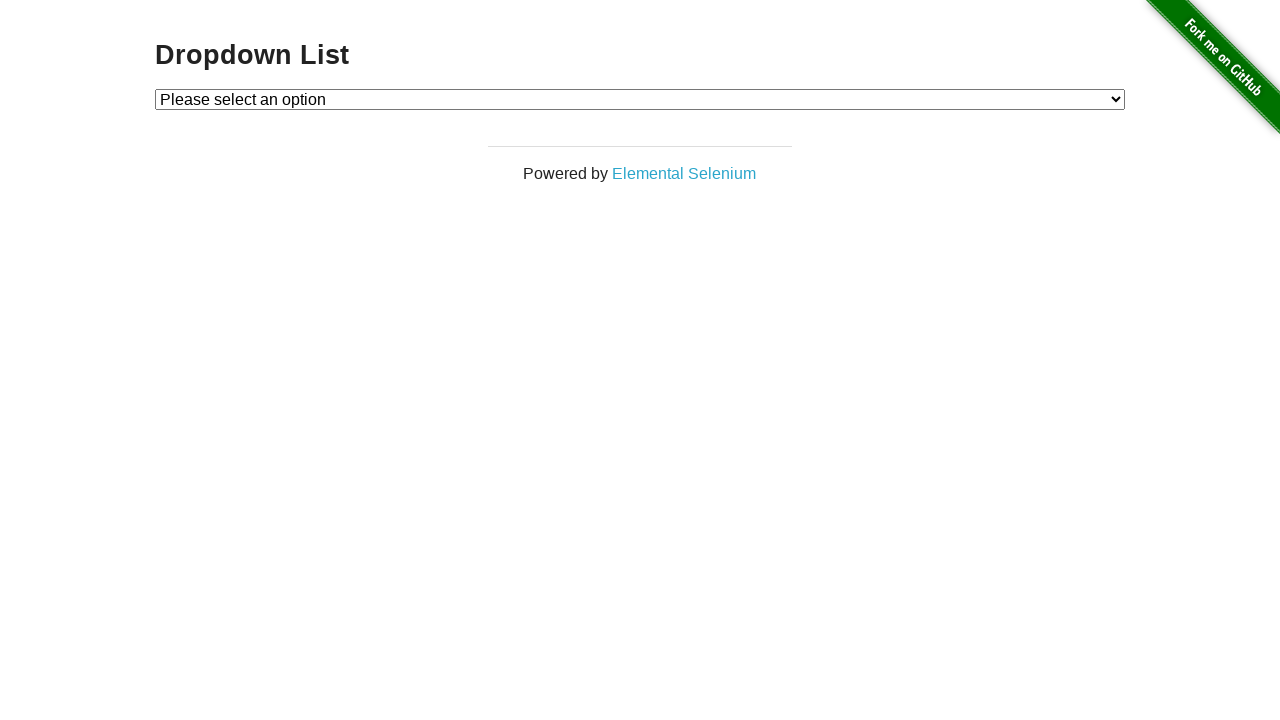

Dropdown element loaded and became visible
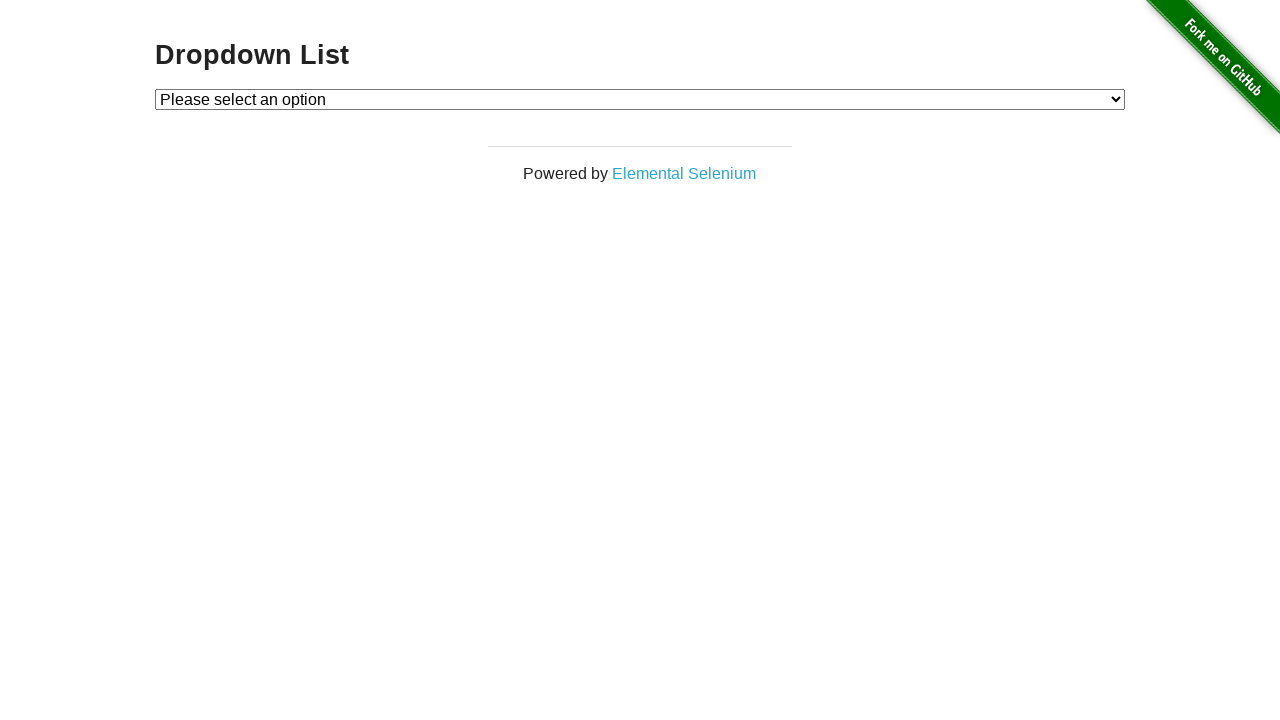

Selected dropdown option by value '1' on #dropdown
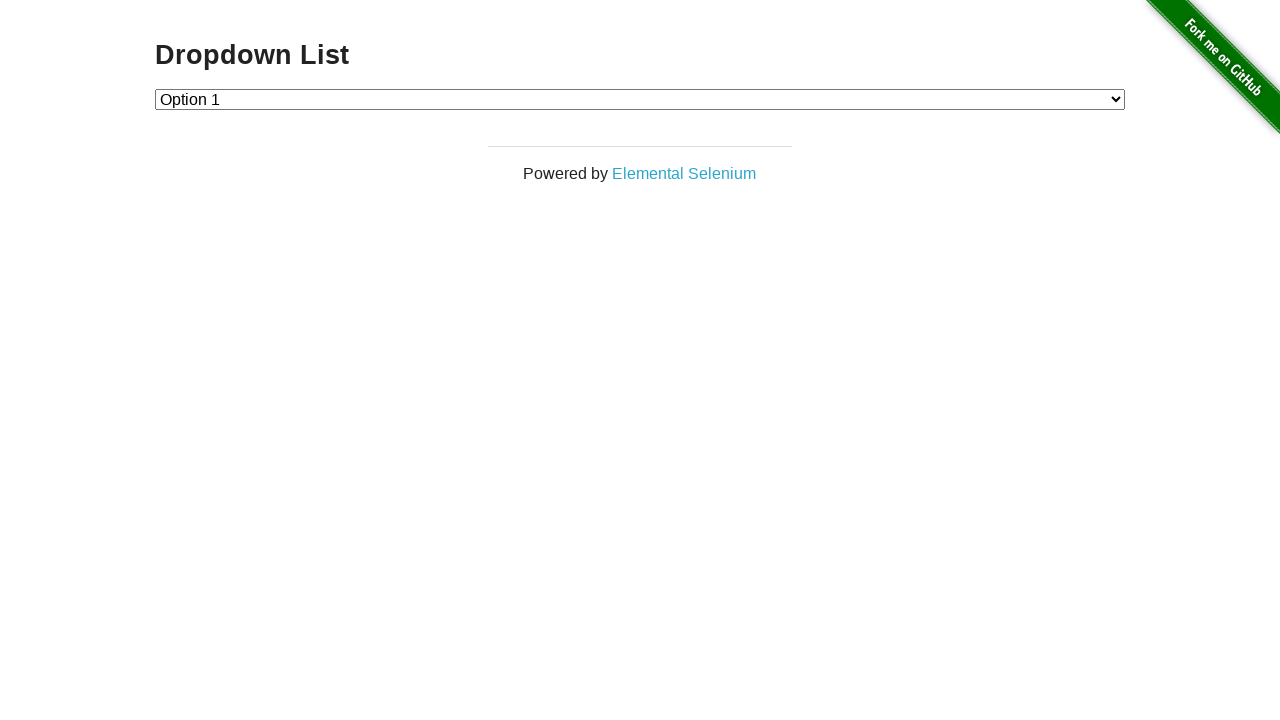

Selected dropdown option by visible text 'Option 2' on #dropdown
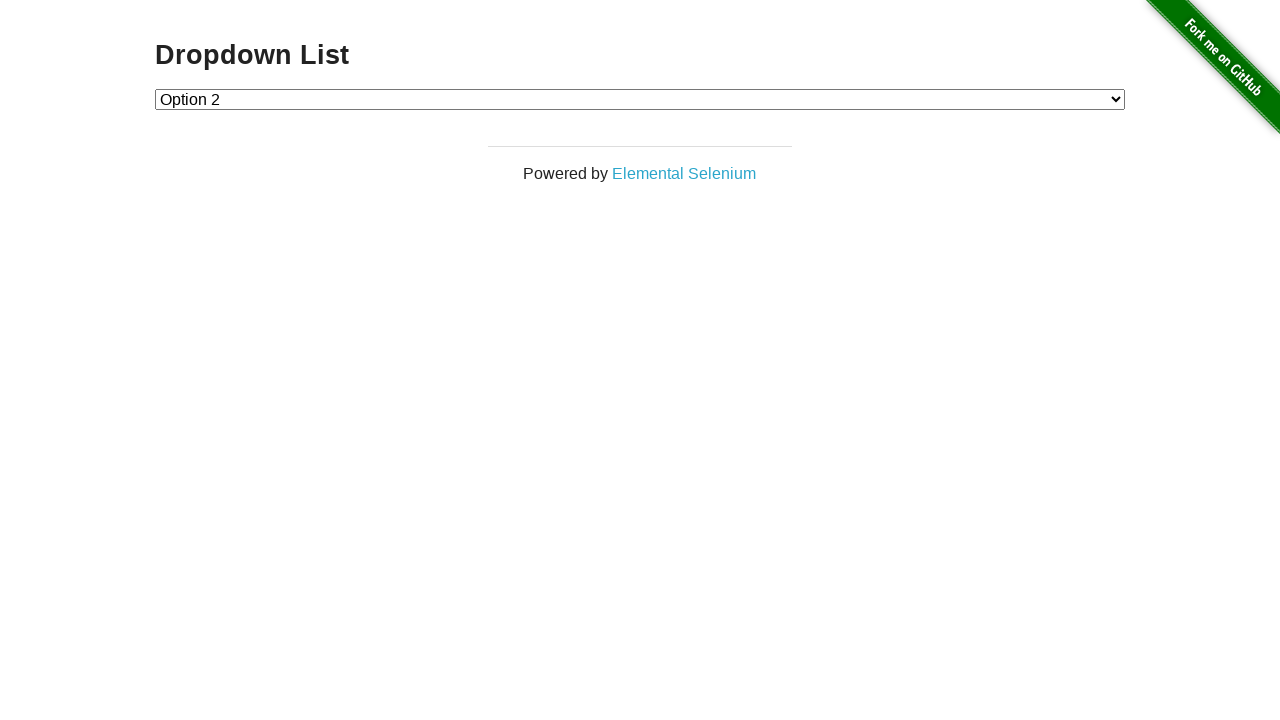

Selected dropdown option by index 1 on #dropdown
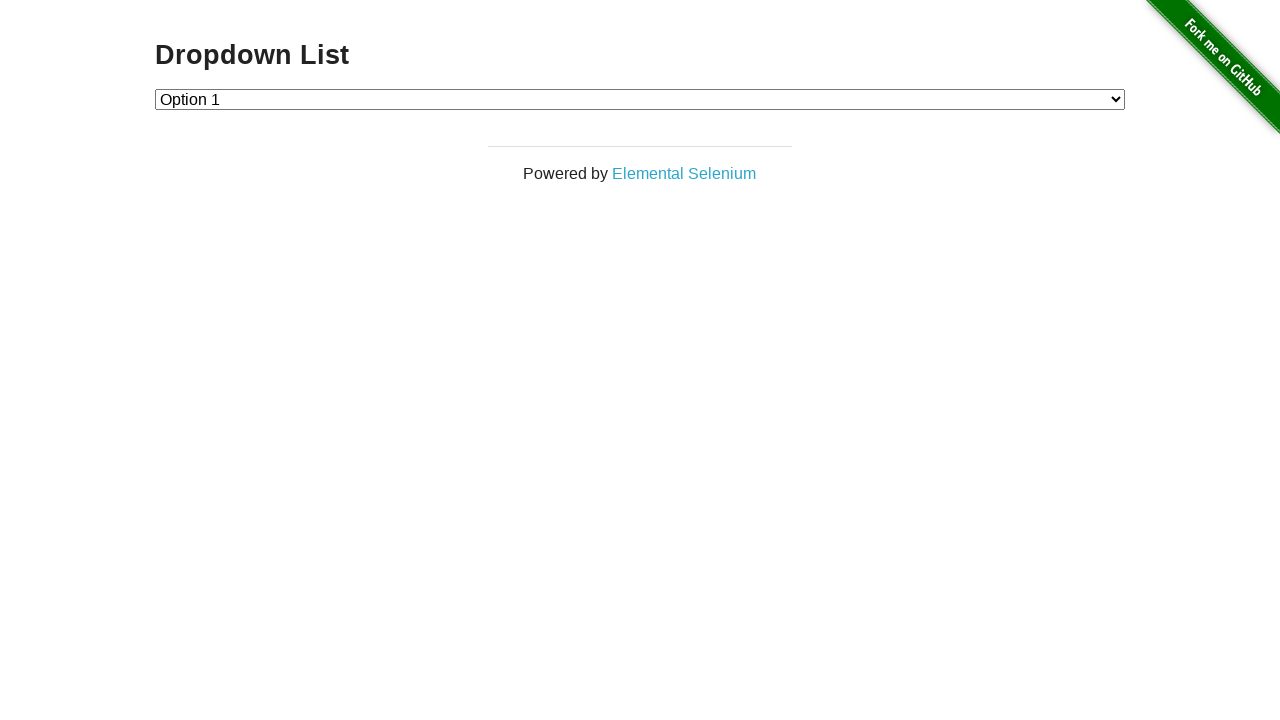

Retrieved all dropdown option text contents
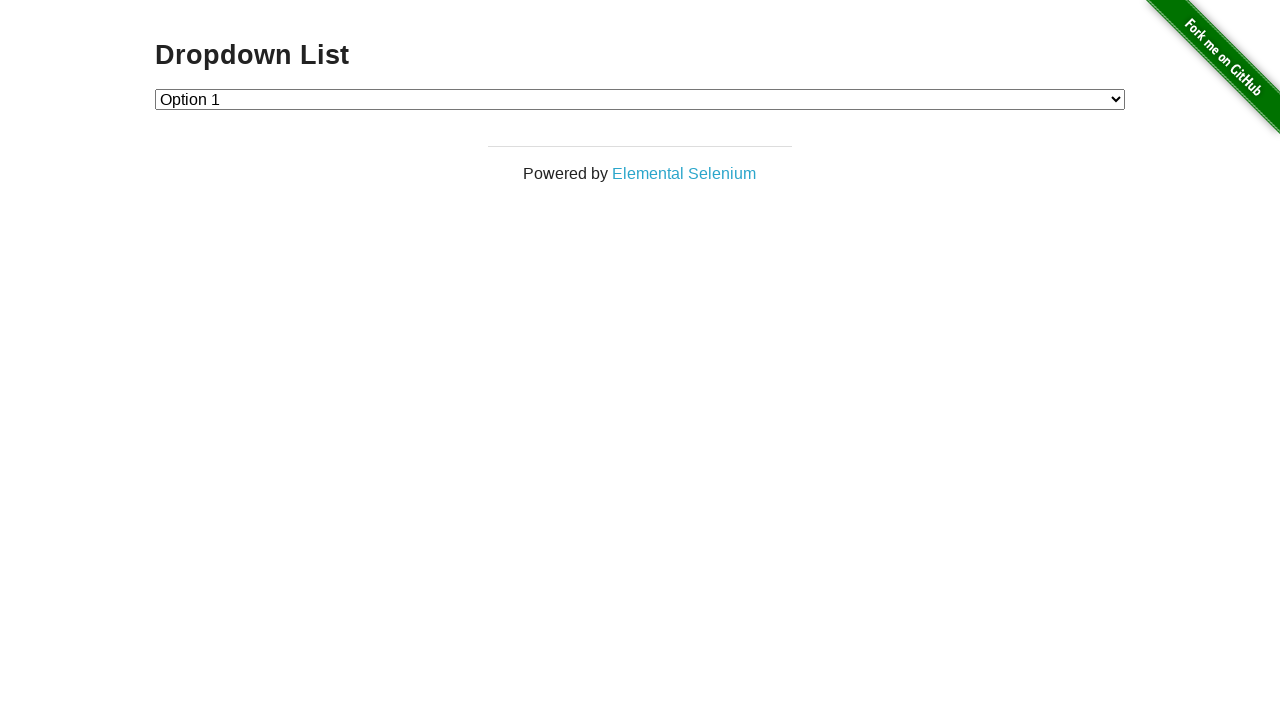

Verified dropdown option 0: 'Please select an option' matches expected value
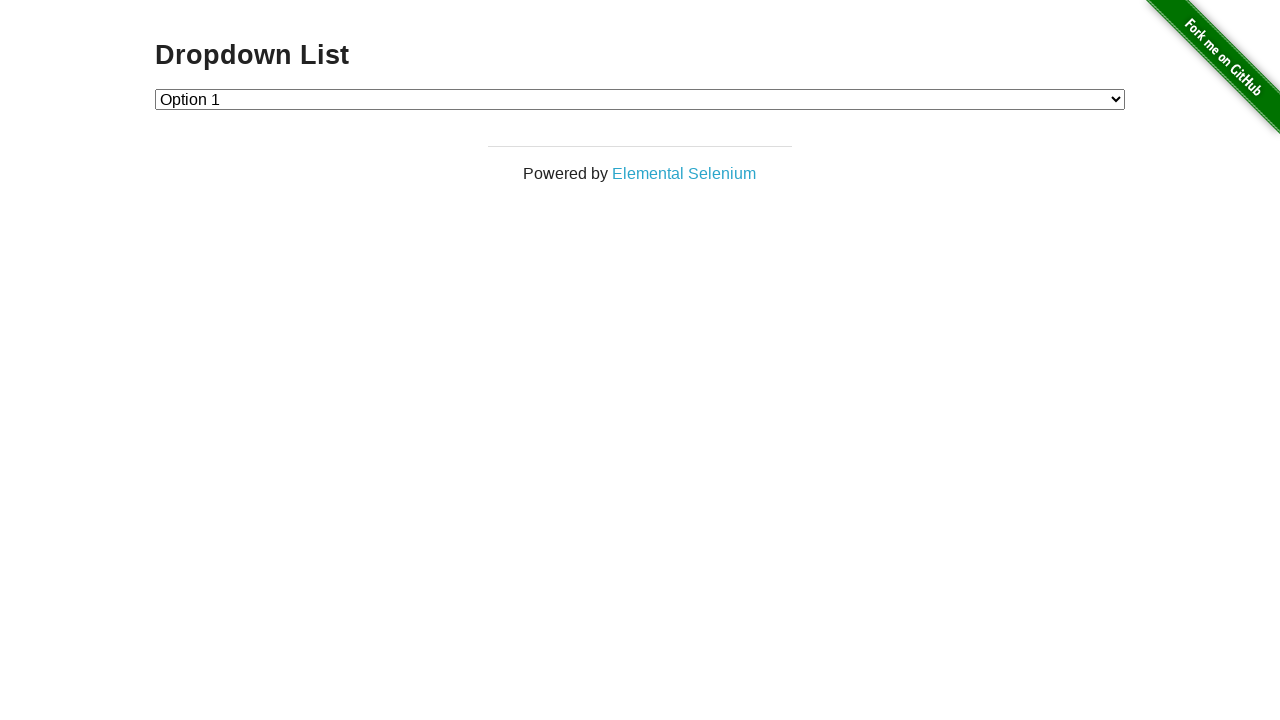

Verified dropdown option 1: 'Option 1' matches expected value
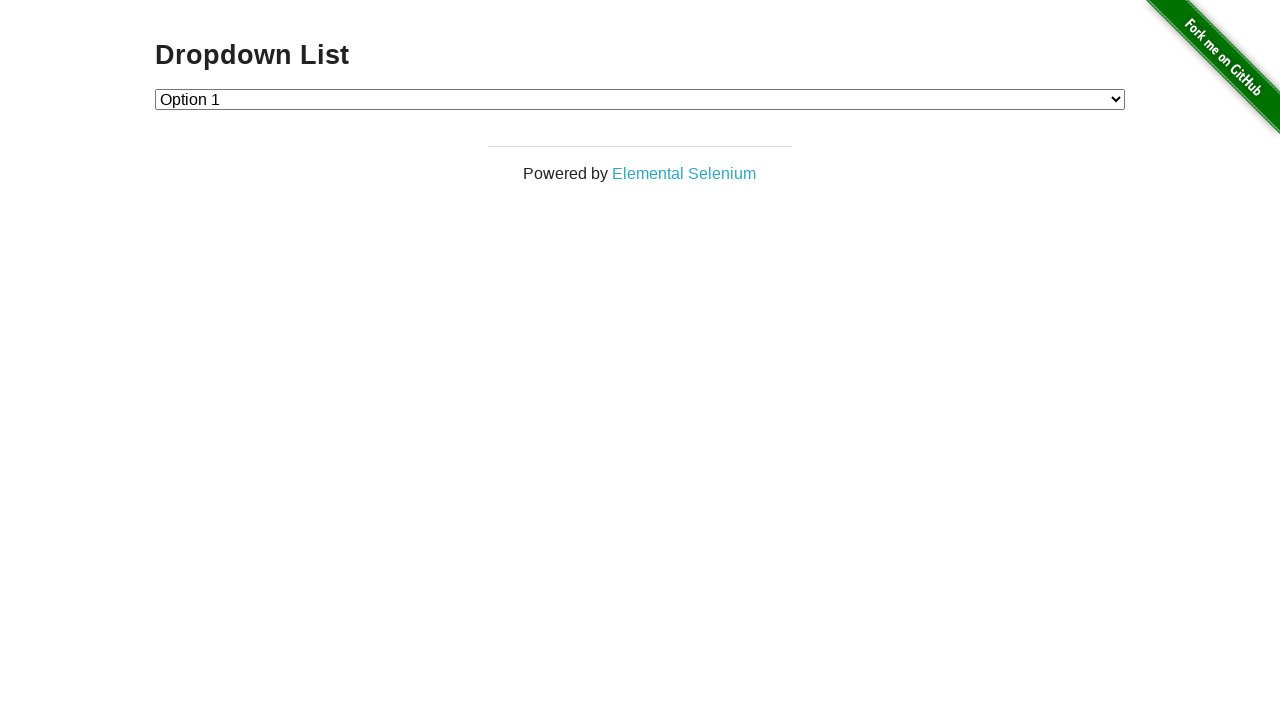

Verified dropdown option 2: 'Option 2' matches expected value
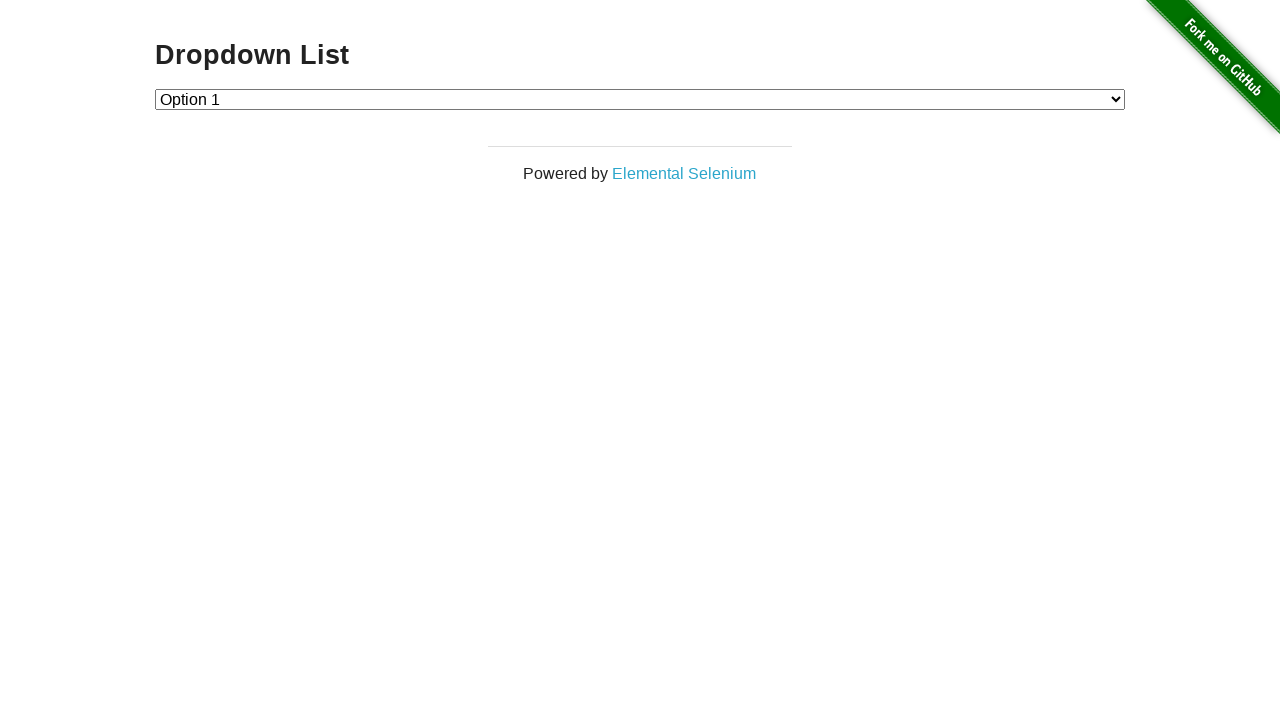

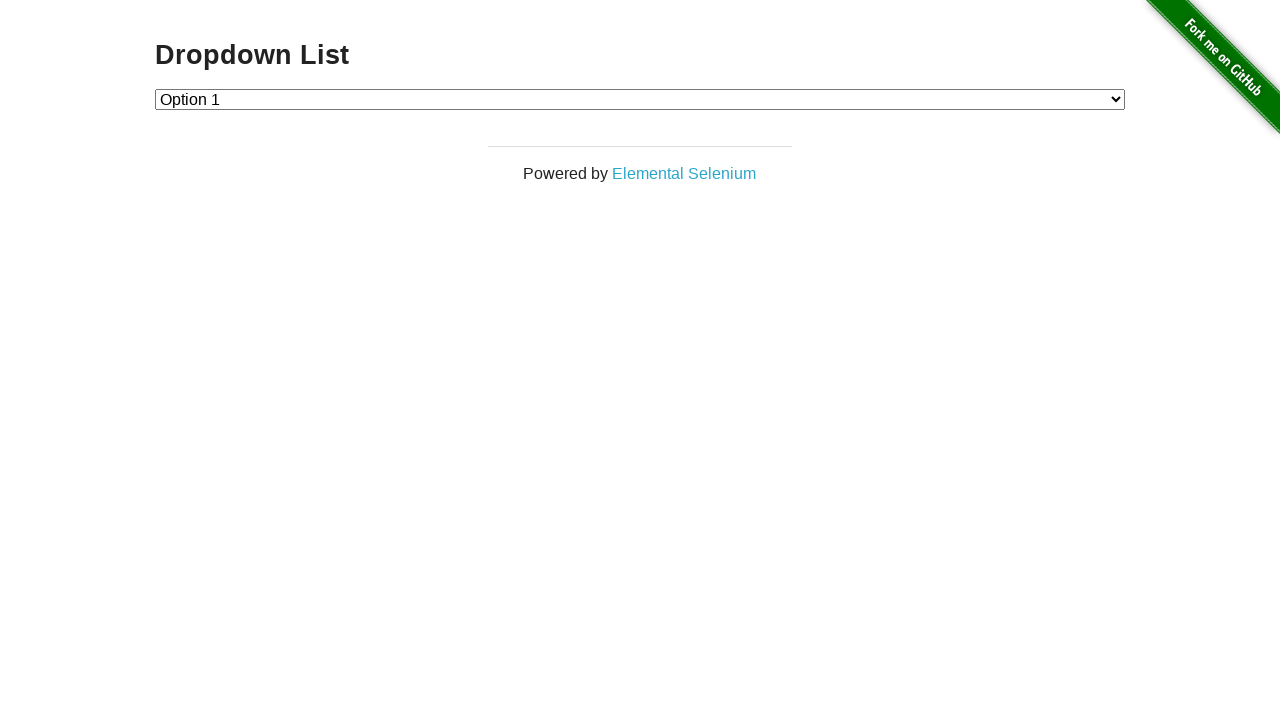